Tests that edits are cancelled when pressing Escape key

Starting URL: https://demo.playwright.dev/todomvc

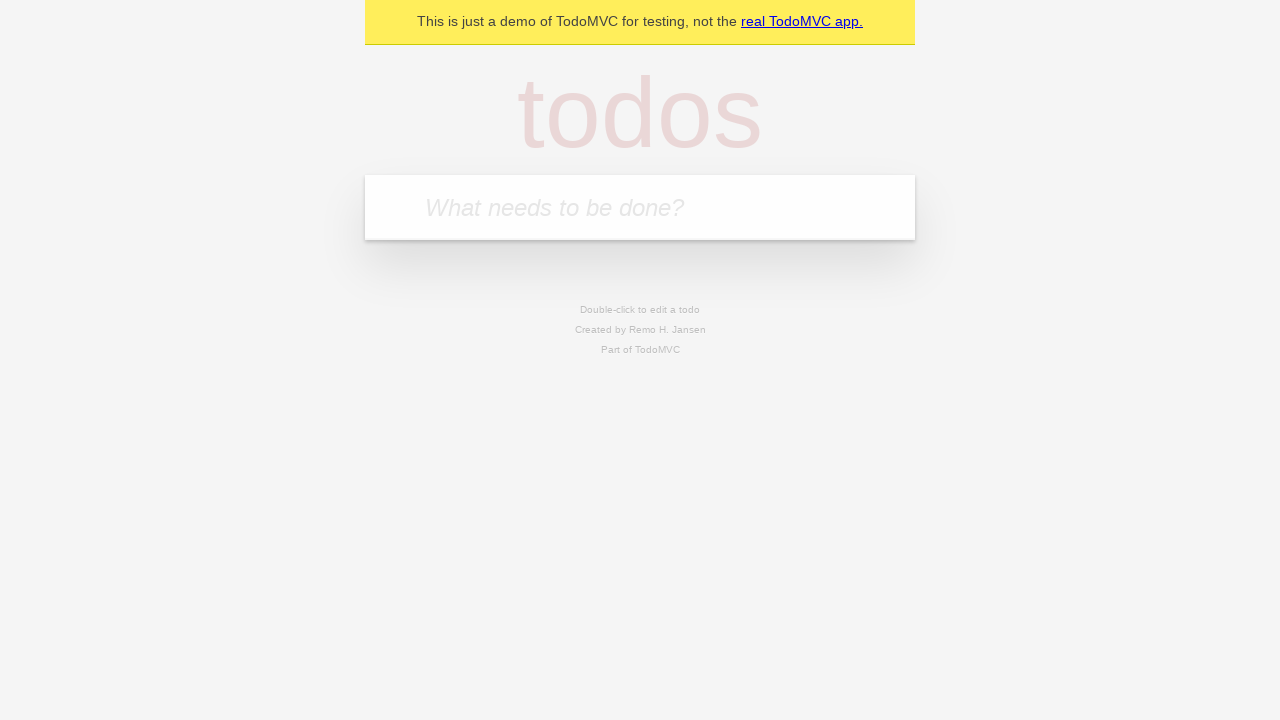

Filled new todo input with 'buy some cheese' on internal:attr=[placeholder="What needs to be done?"i]
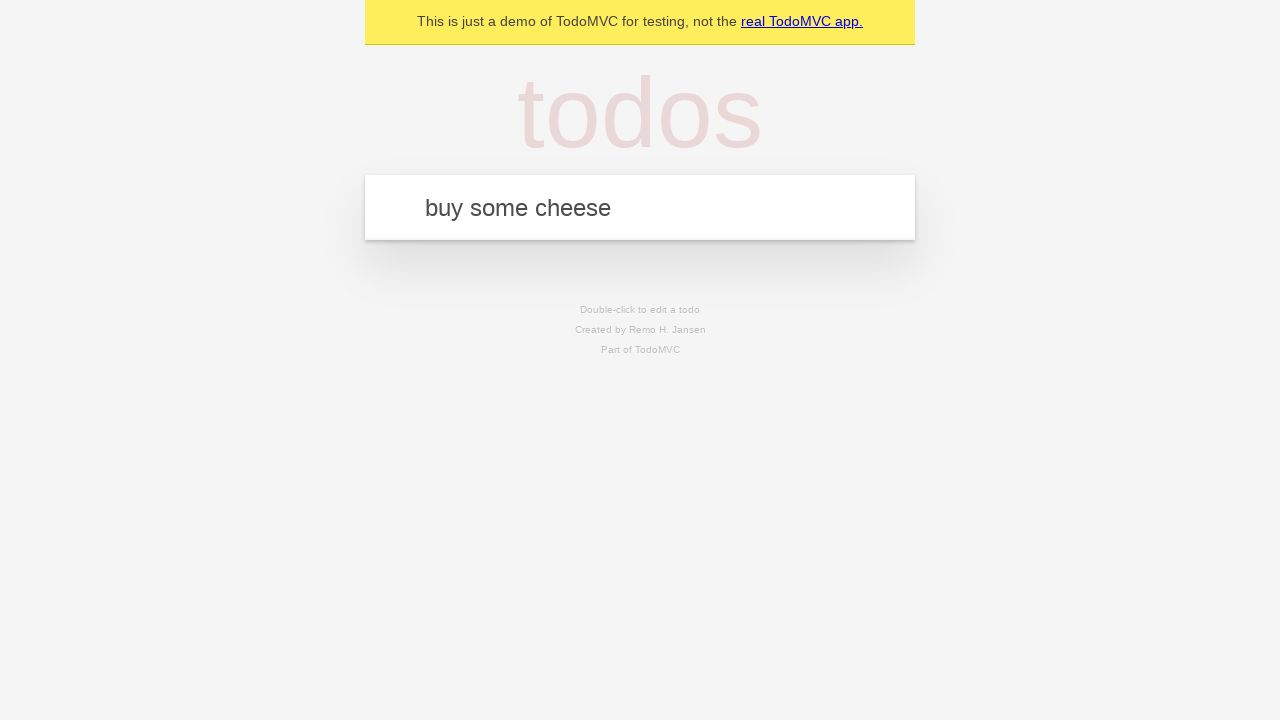

Pressed Enter to create todo 'buy some cheese' on internal:attr=[placeholder="What needs to be done?"i]
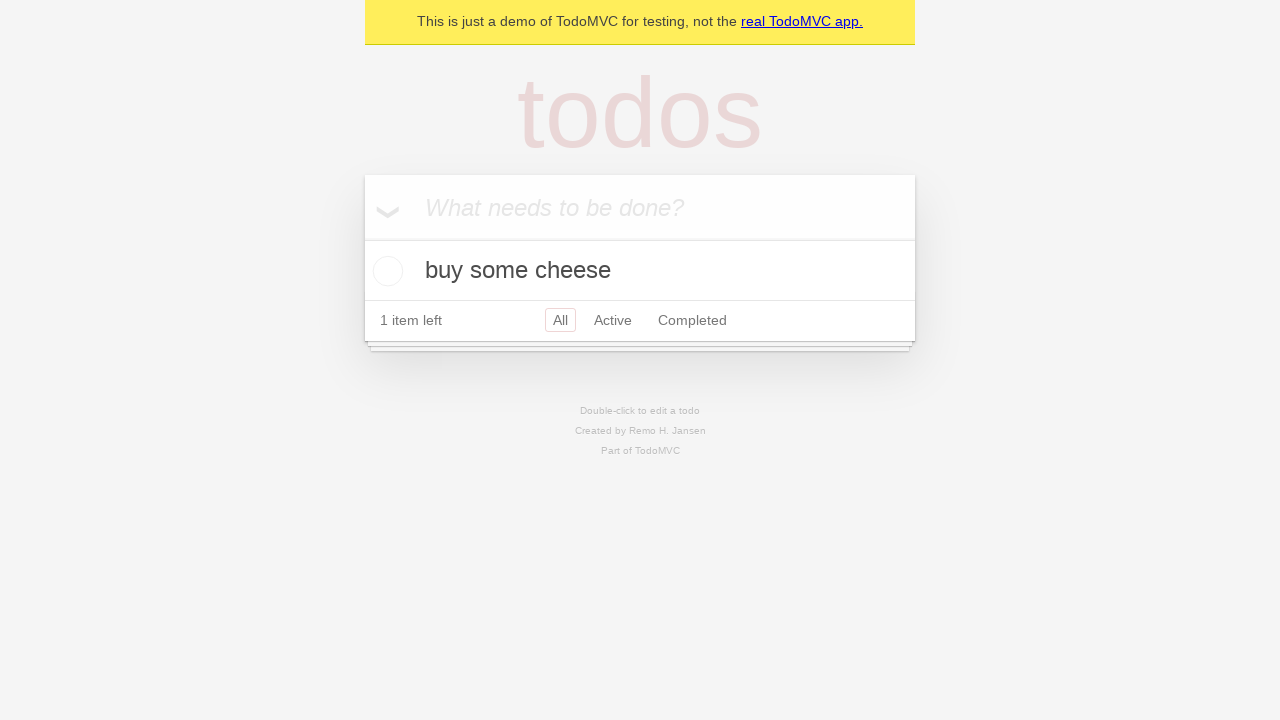

Filled new todo input with 'feed the cat' on internal:attr=[placeholder="What needs to be done?"i]
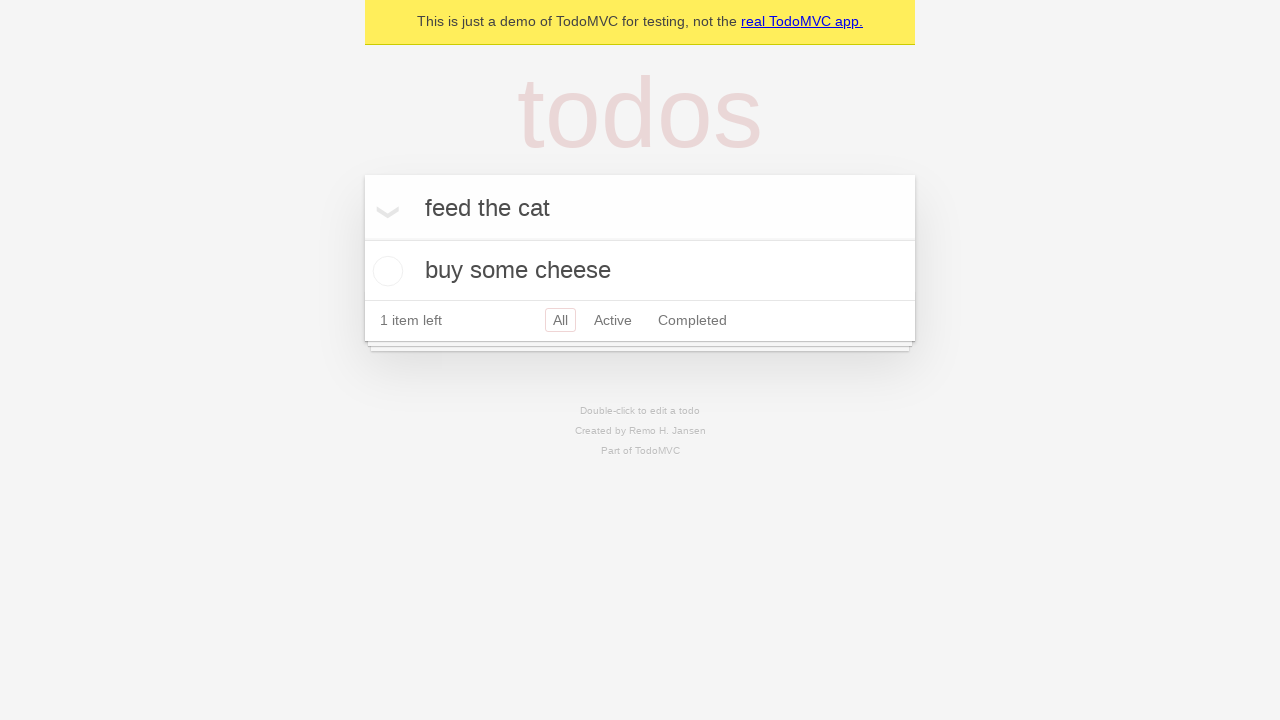

Pressed Enter to create todo 'feed the cat' on internal:attr=[placeholder="What needs to be done?"i]
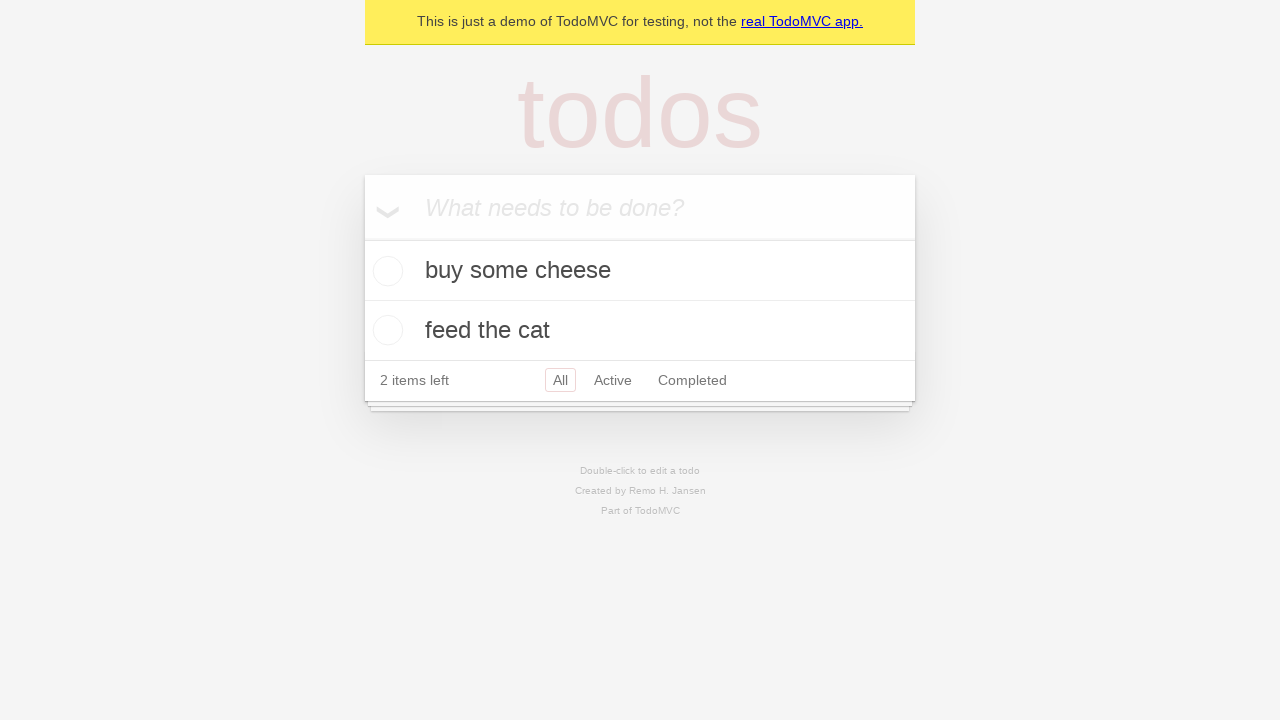

Filled new todo input with 'book a doctors appointment' on internal:attr=[placeholder="What needs to be done?"i]
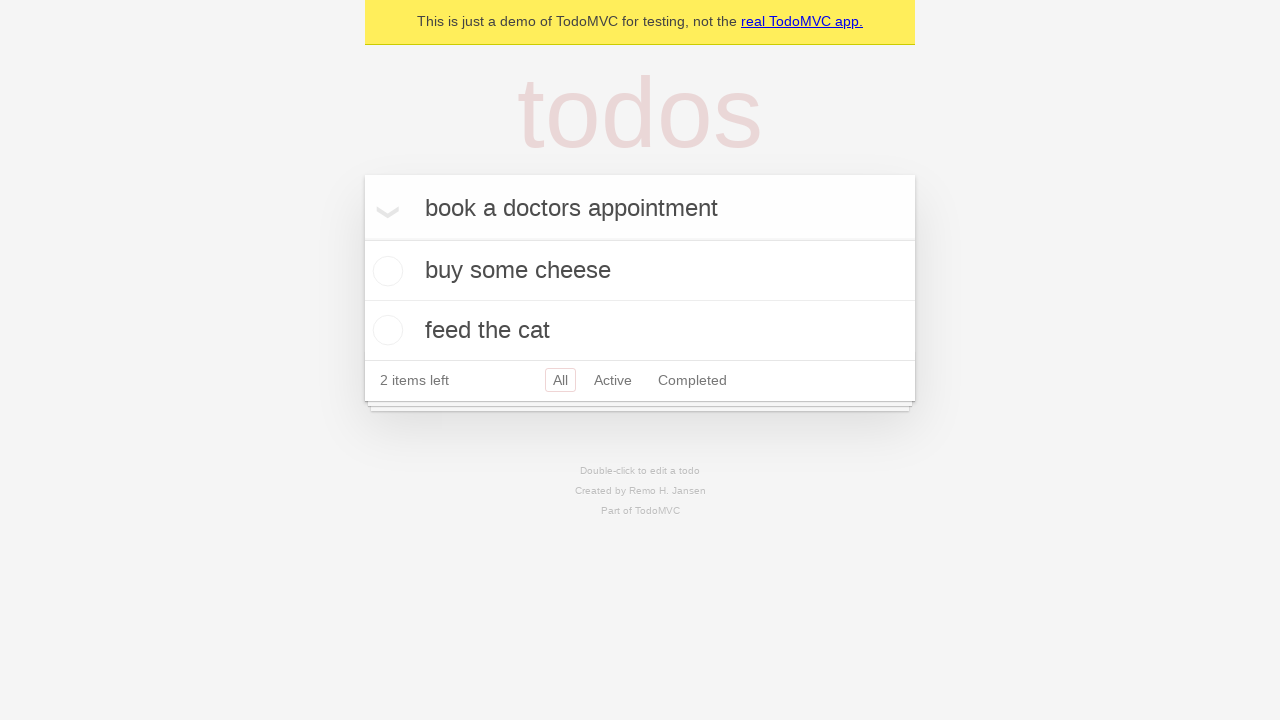

Pressed Enter to create todo 'book a doctors appointment' on internal:attr=[placeholder="What needs to be done?"i]
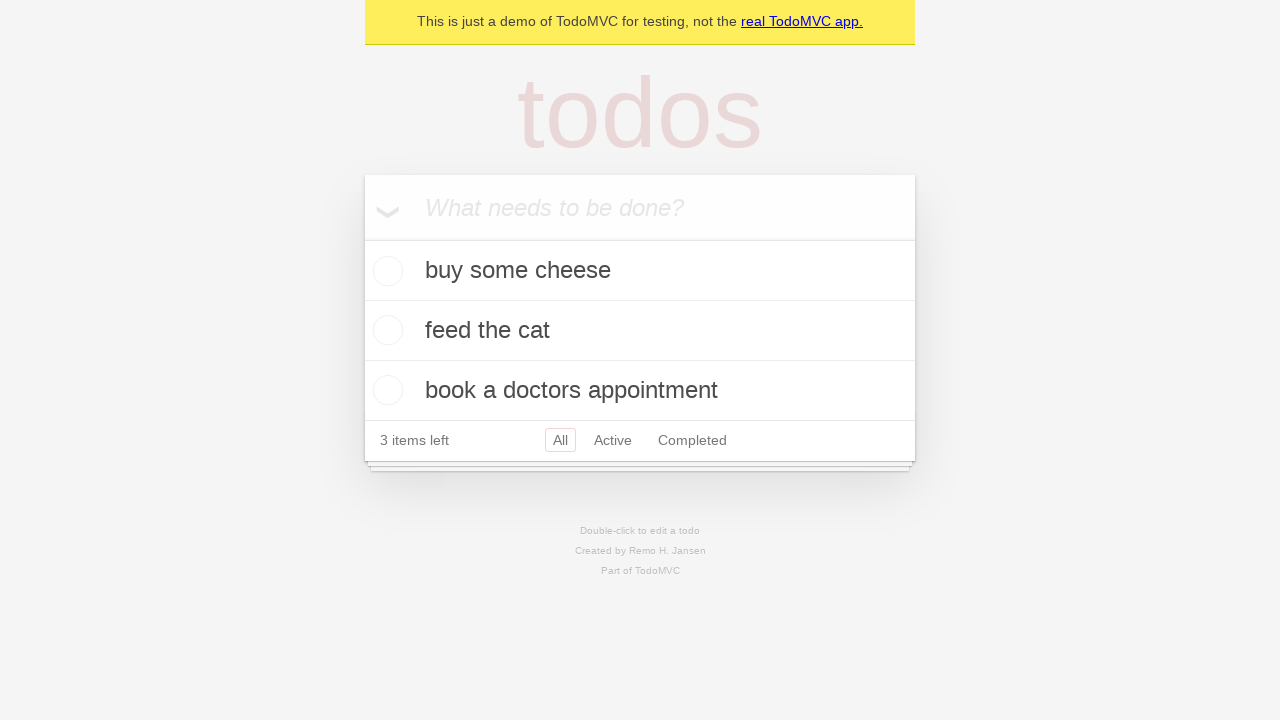

Double-clicked second todo to enter edit mode at (640, 331) on internal:testid=[data-testid="todo-item"s] >> nth=1
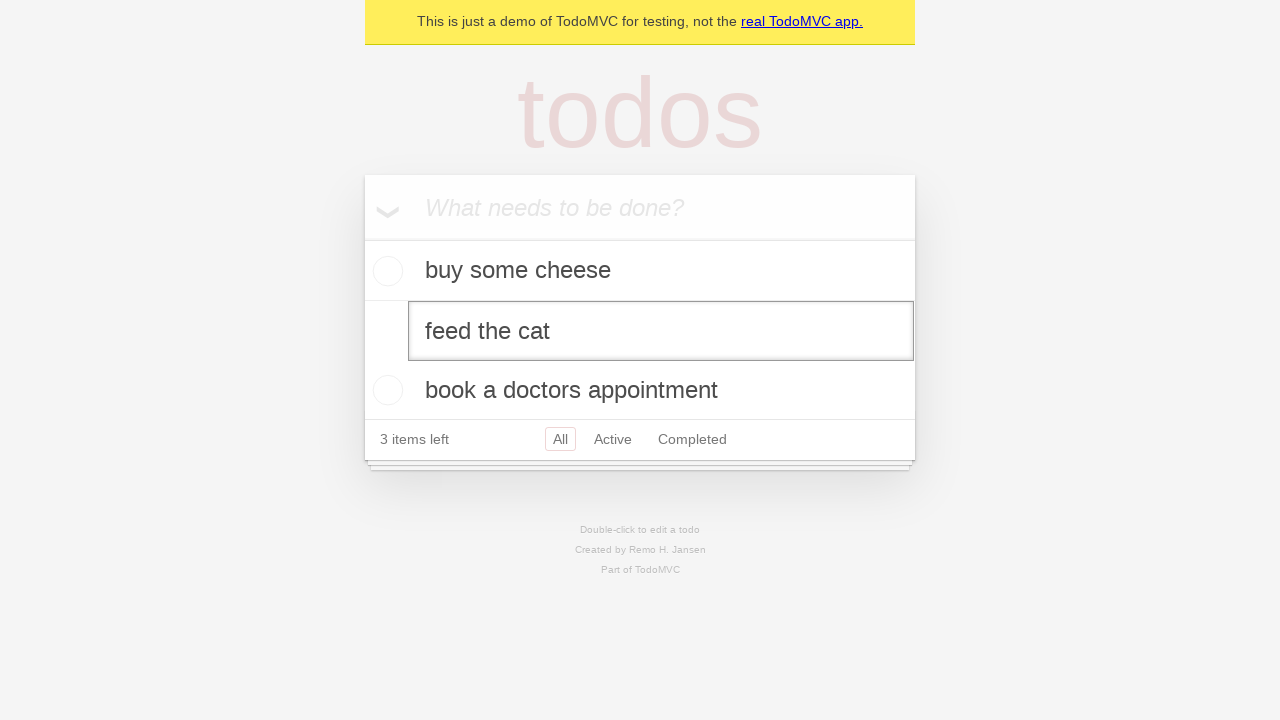

Filled edit input with 'buy some sausages' on internal:testid=[data-testid="todo-item"s] >> nth=1 >> internal:role=textbox[nam
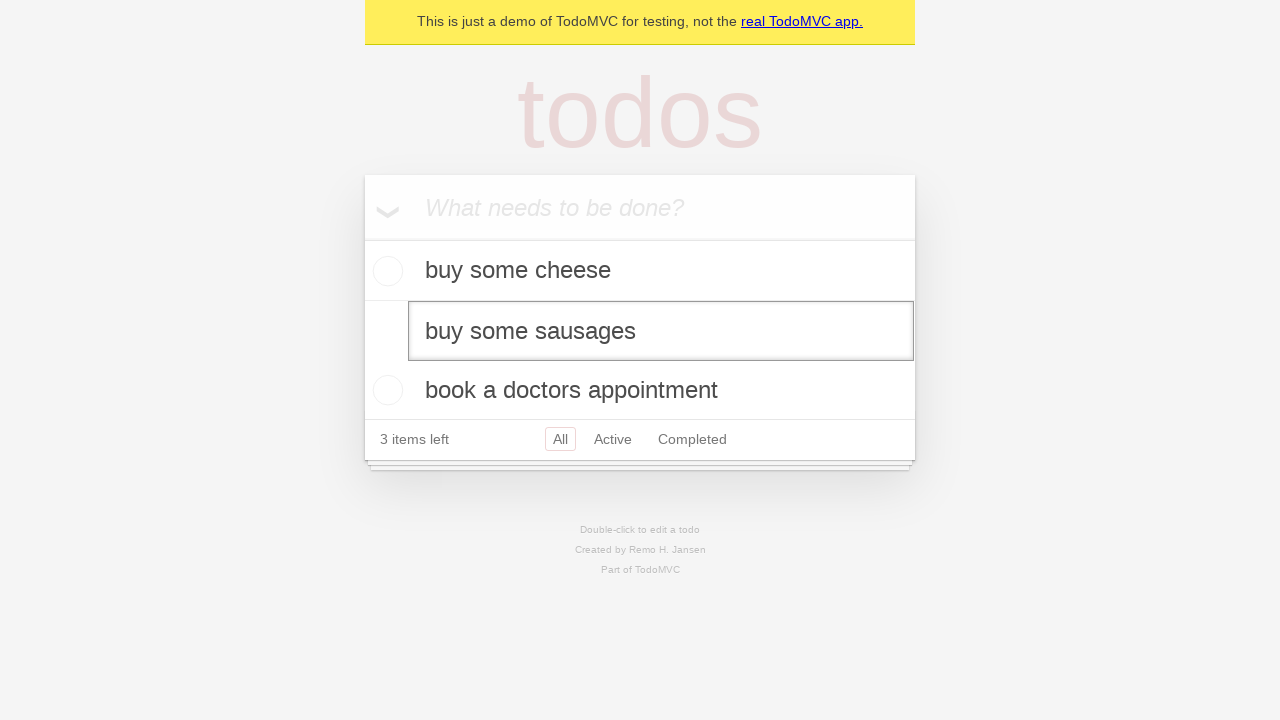

Pressed Escape to cancel todo edit on internal:testid=[data-testid="todo-item"s] >> nth=1 >> internal:role=textbox[nam
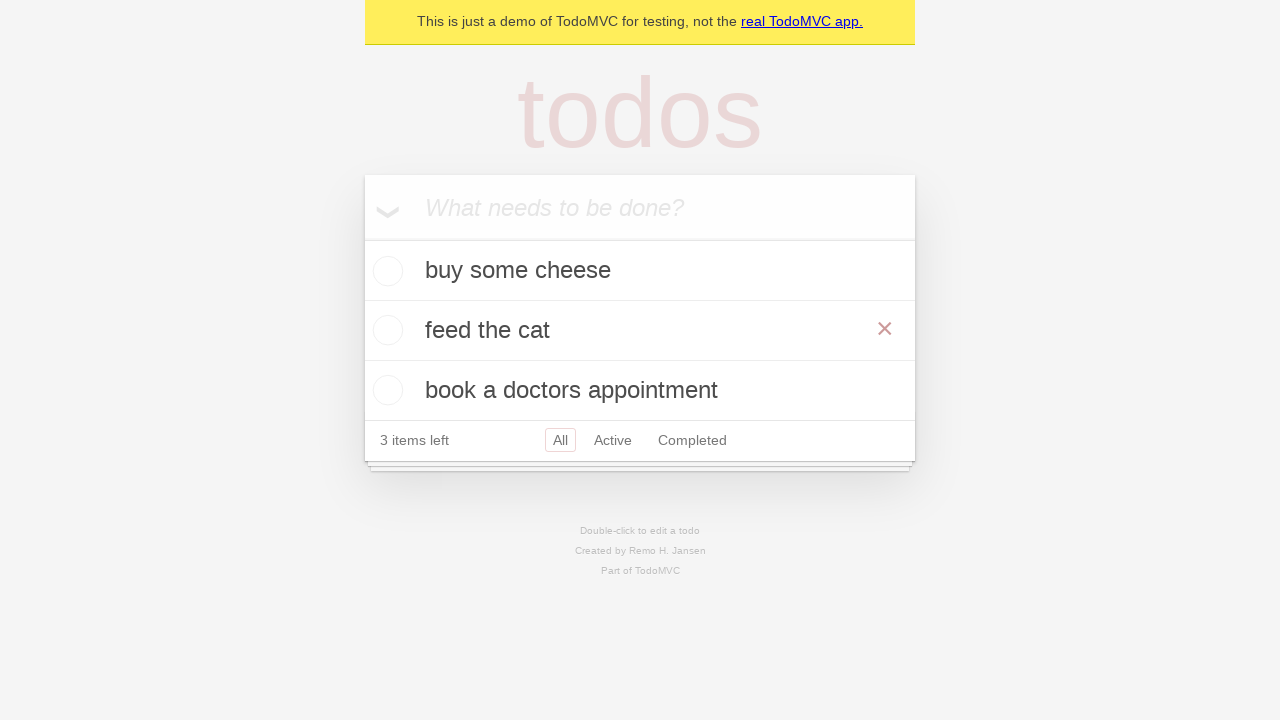

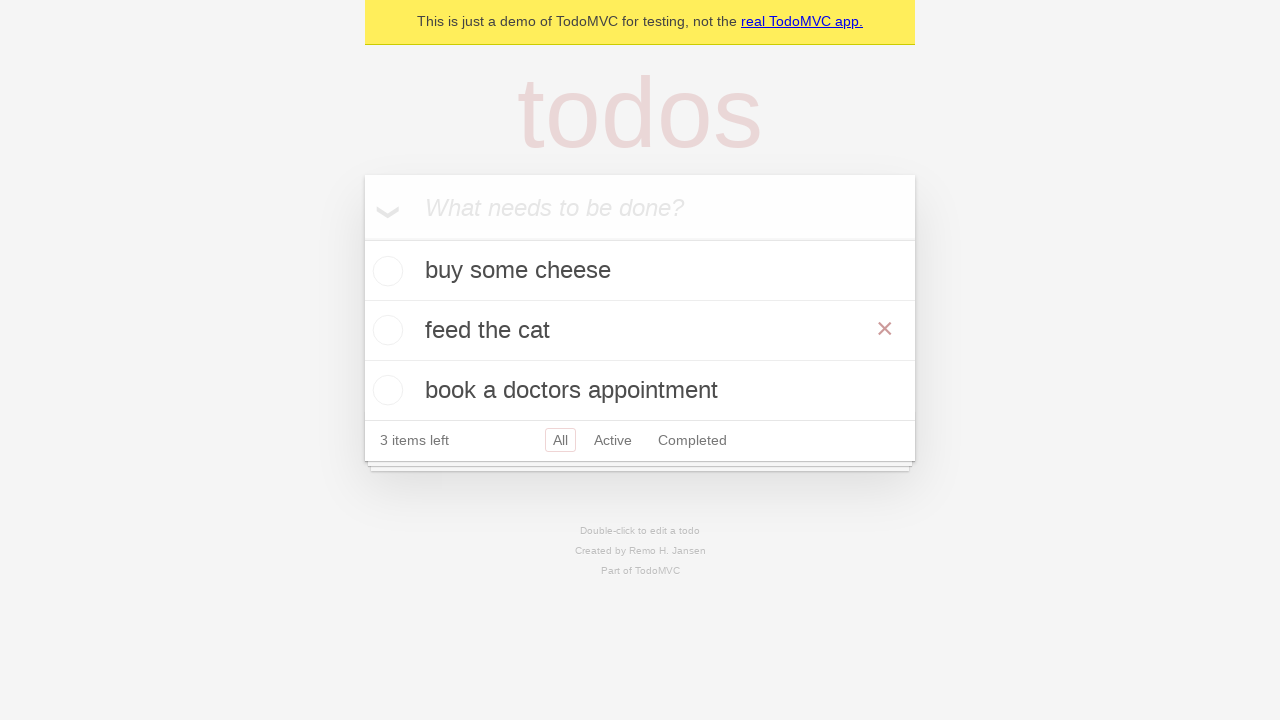